Navigates to the pricing page and verifies it loads with expected content

Starting URL: https://www.browserstack.com/

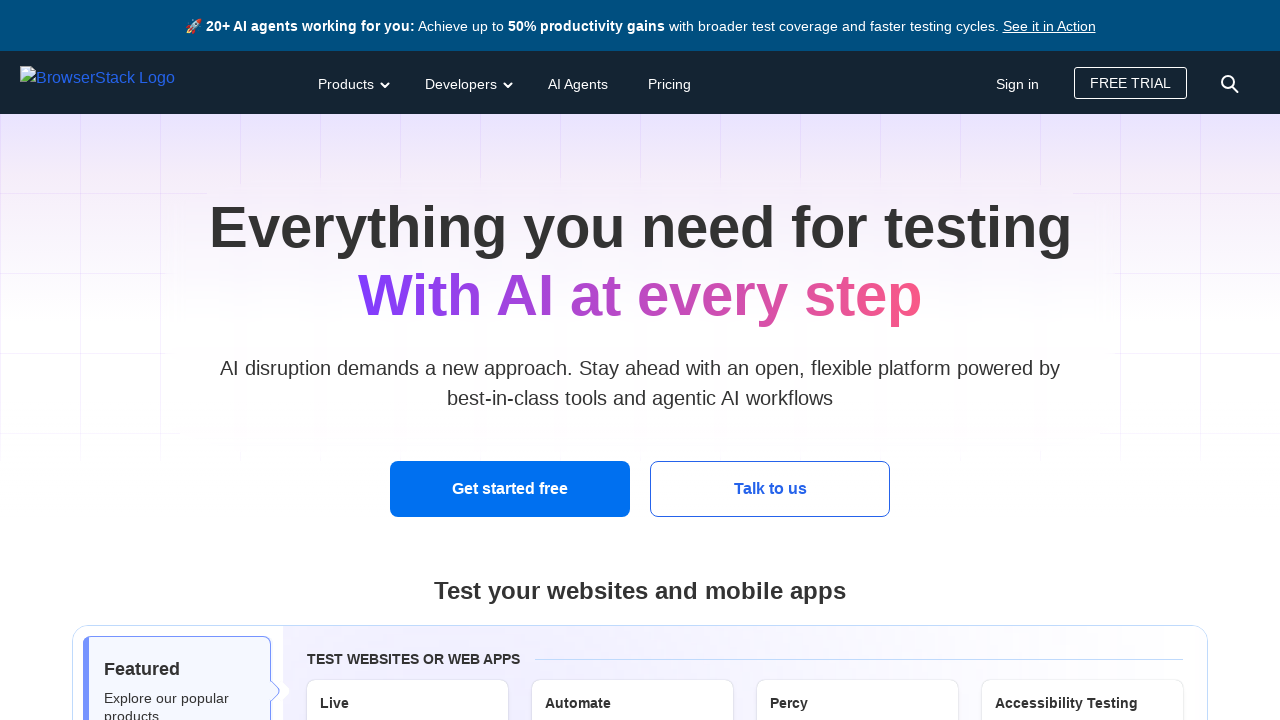

Clicked on pricing link at (670, 82) on a[href*='pricing']
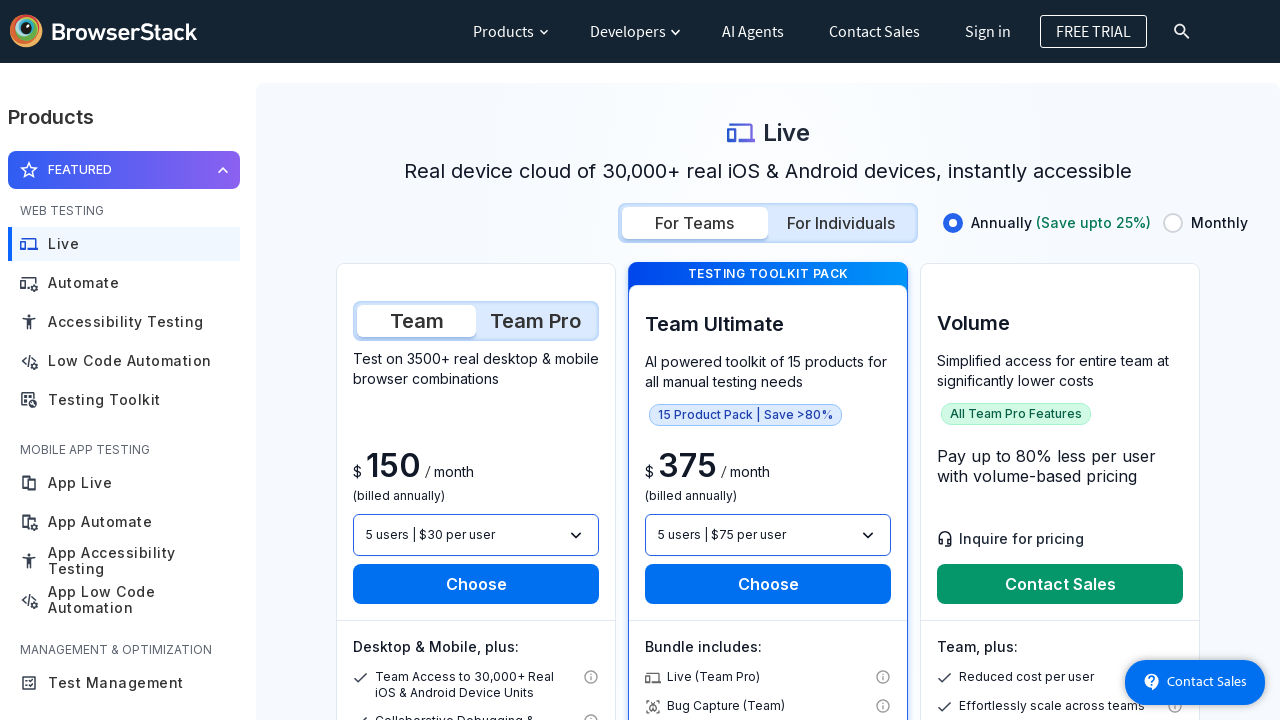

Pricing page loaded and body element is visible
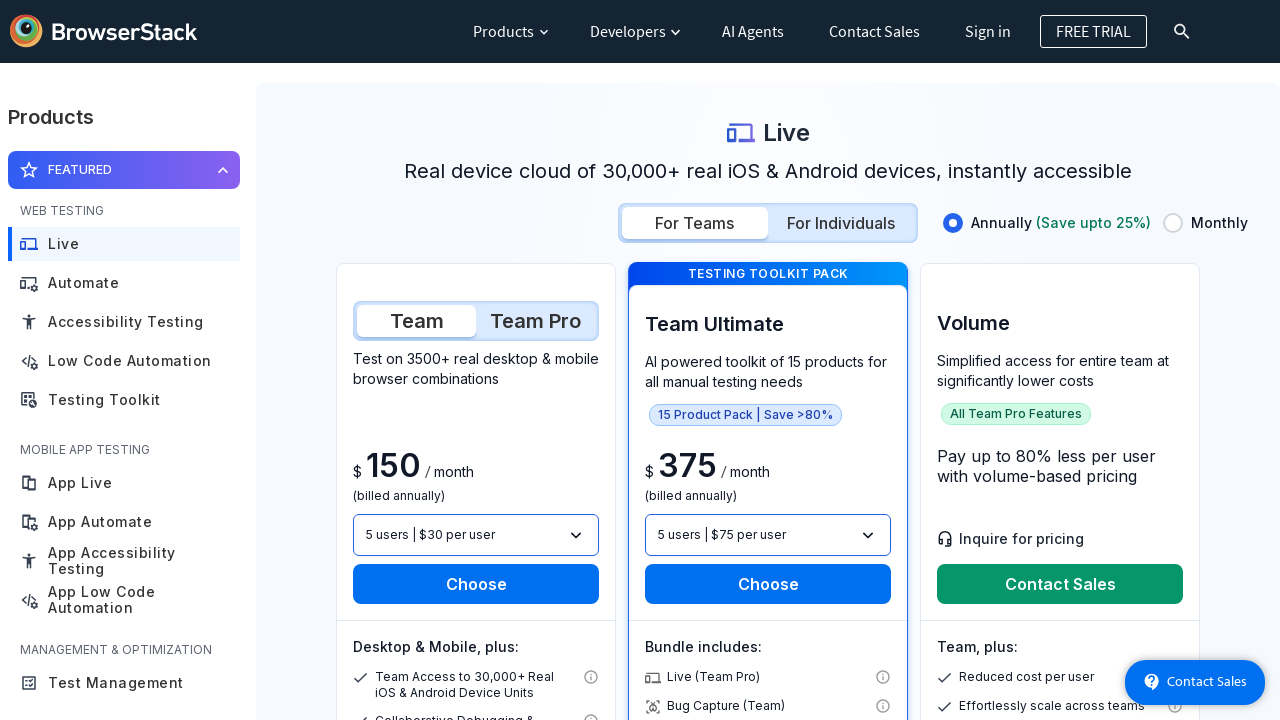

Verified pricing page contains expected 'PRODUCTS' content
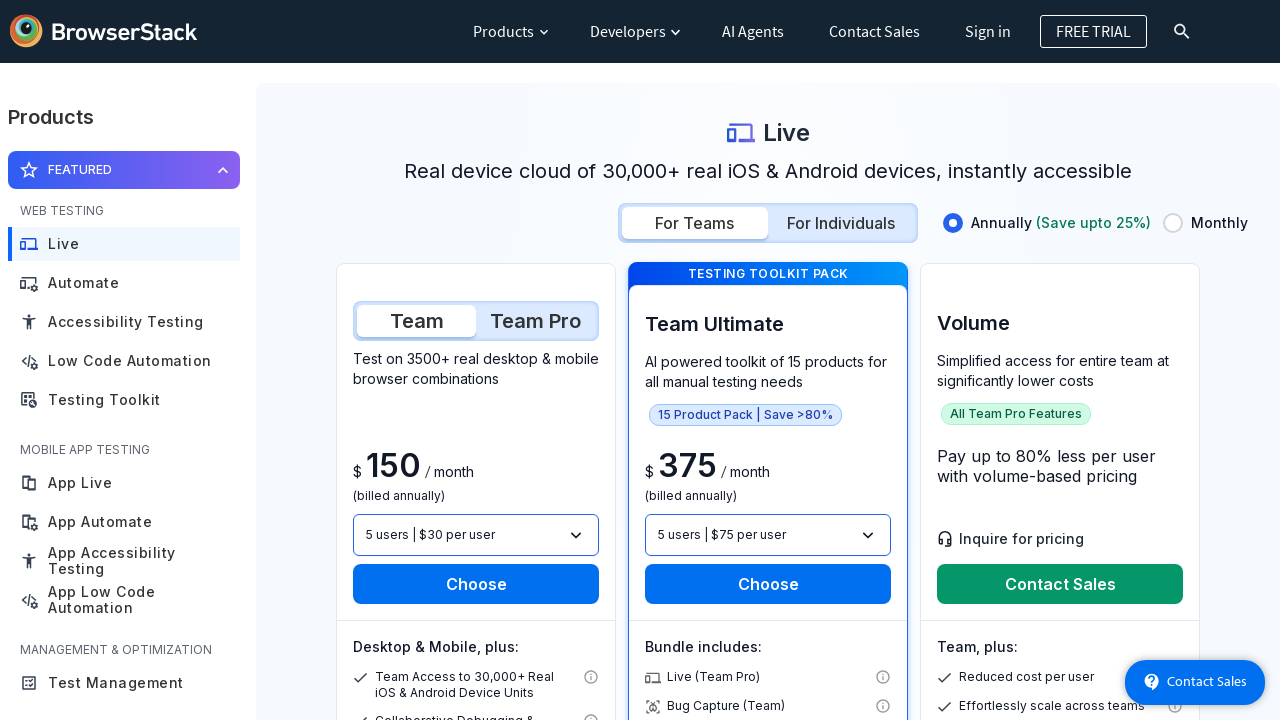

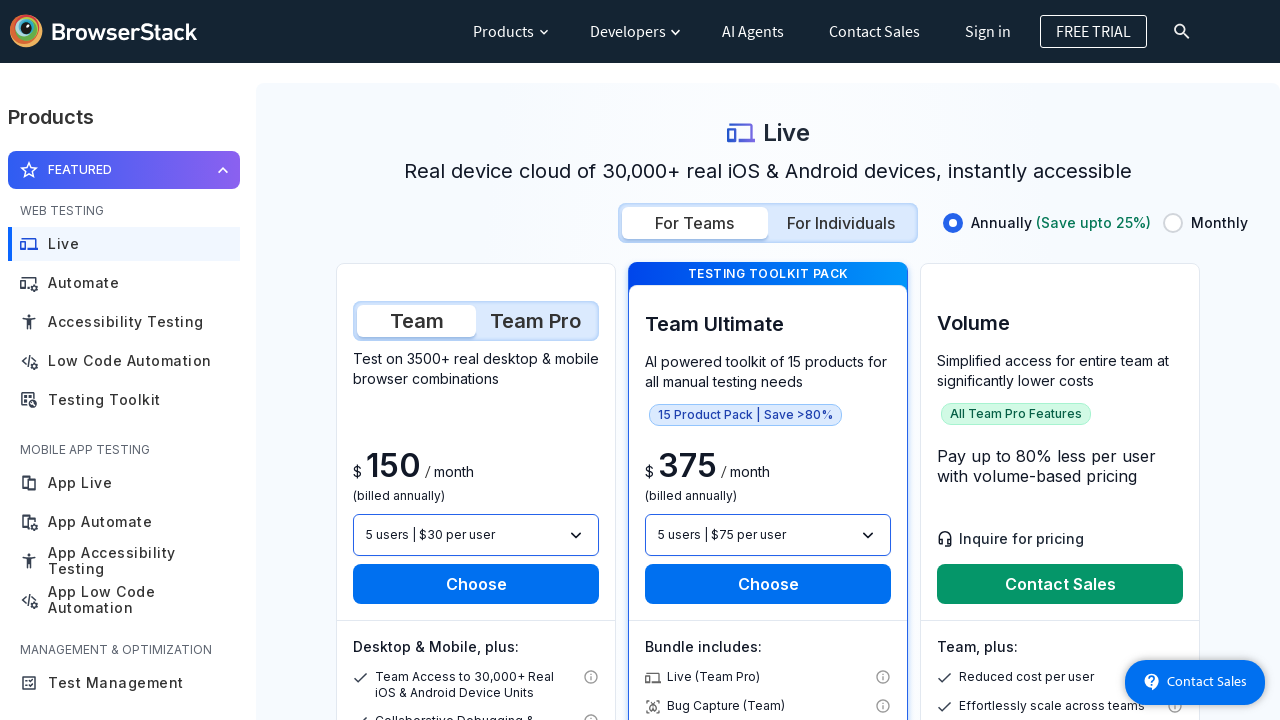